Tests that clicking the Email column header sorts the text values in ascending order by clicking the 3rd column header.

Starting URL: http://the-internet.herokuapp.com/tables

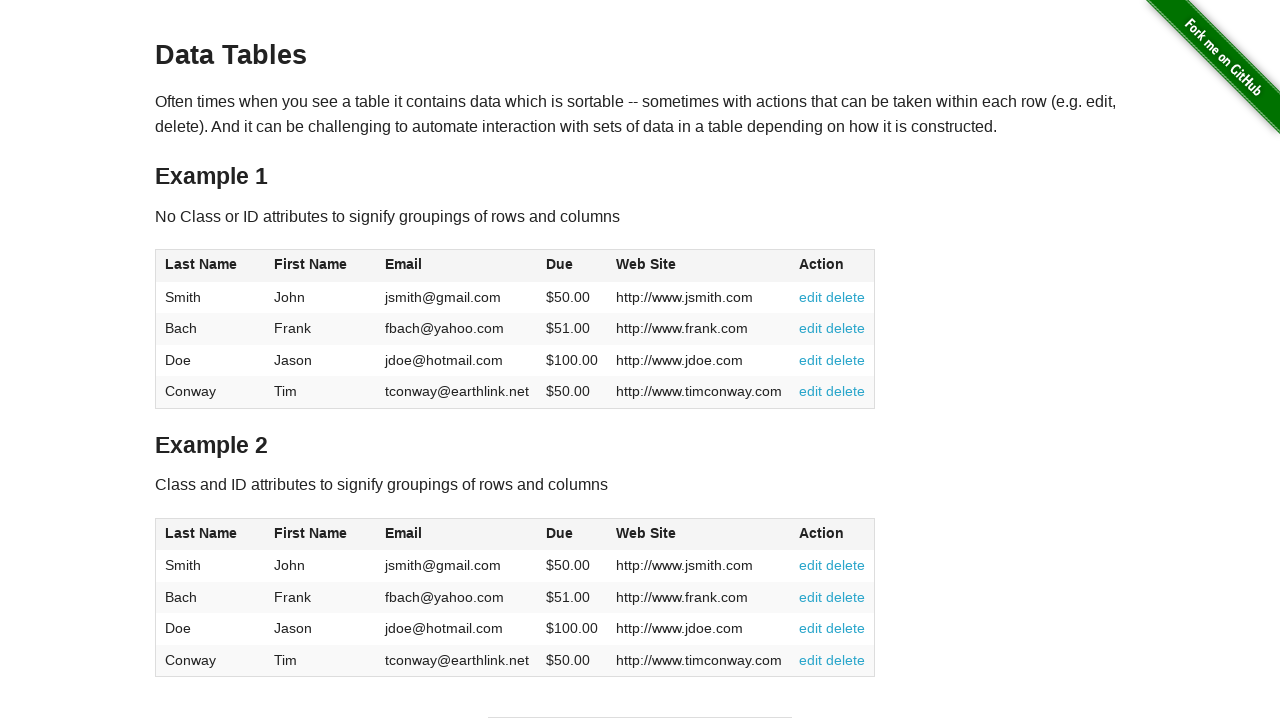

Clicked Email column header (3rd column) to sort at (457, 266) on #table1 thead tr th:nth-of-type(3)
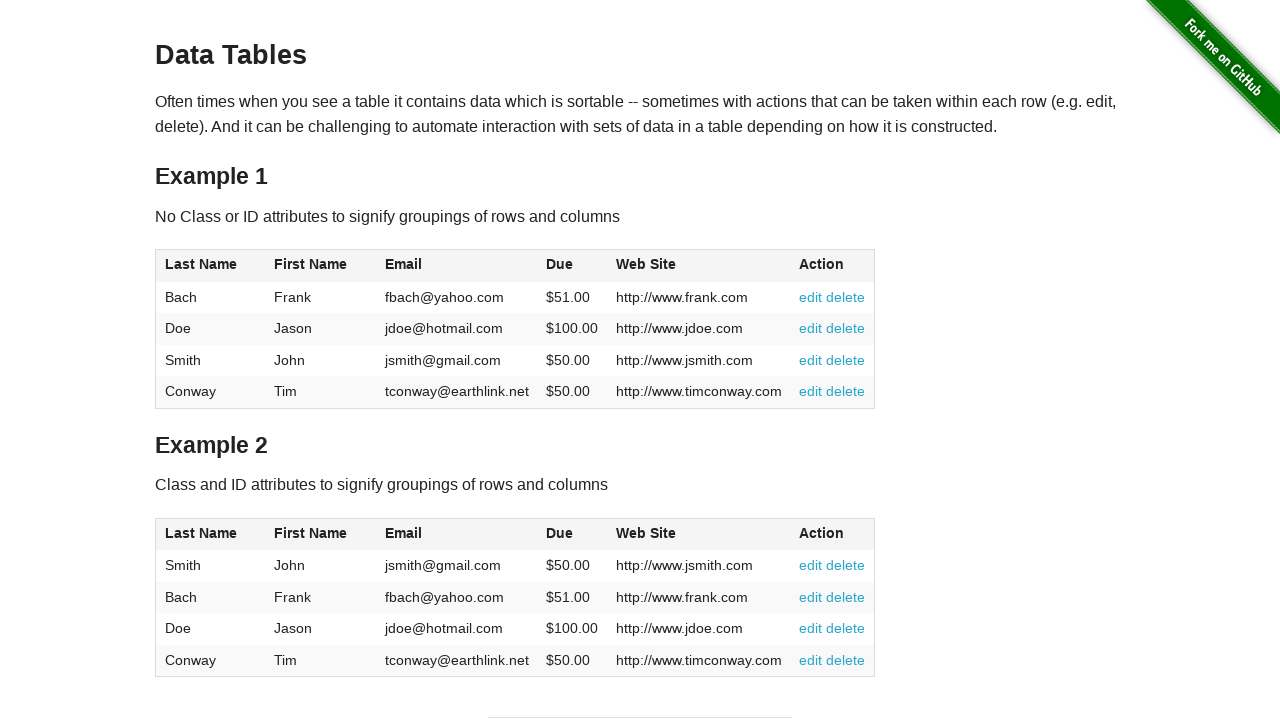

Table sorted in ascending order by Email column
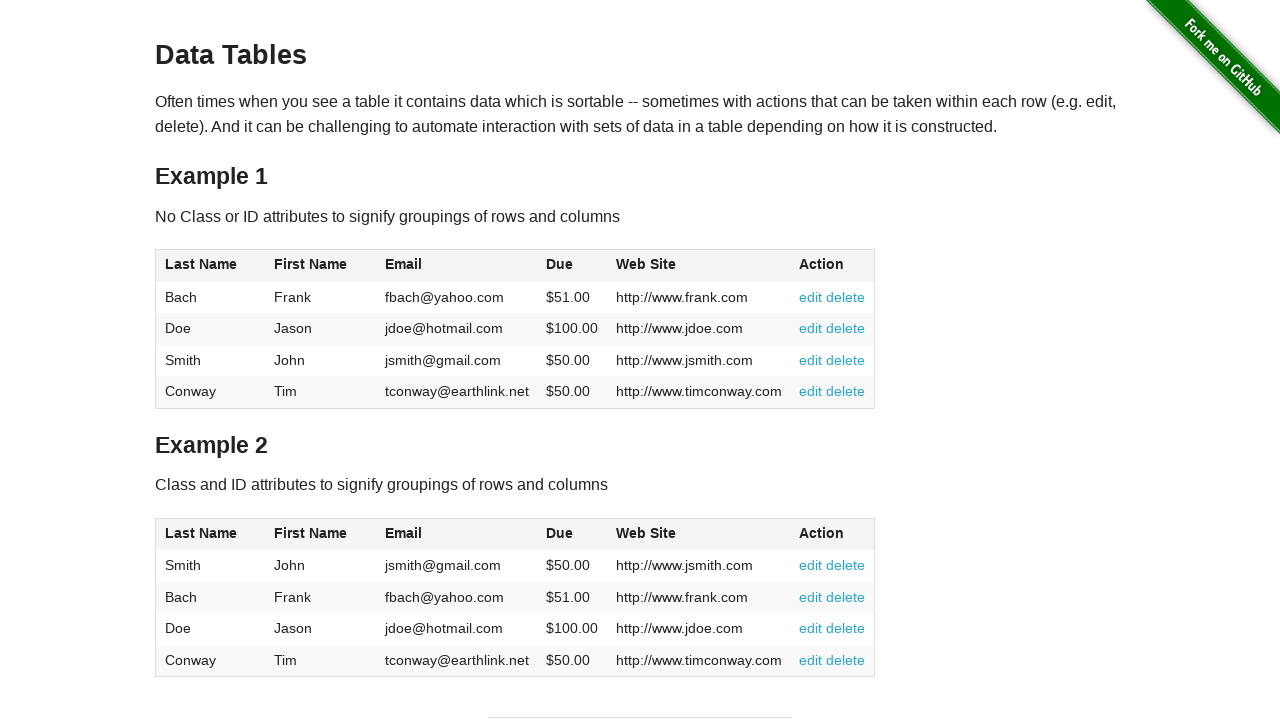

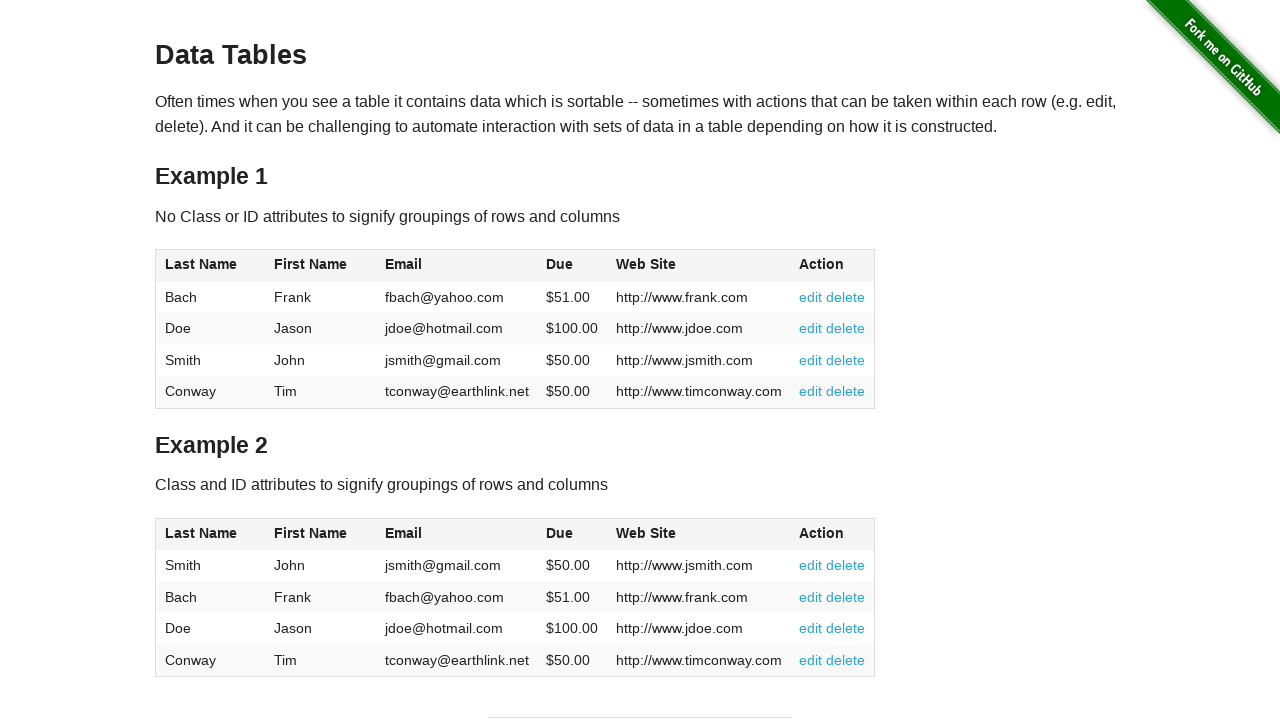